Tests train search functionality on erail.in by entering source and destination stations, disabling date selection, and verifying train list results are displayed

Starting URL: https://erail.in/

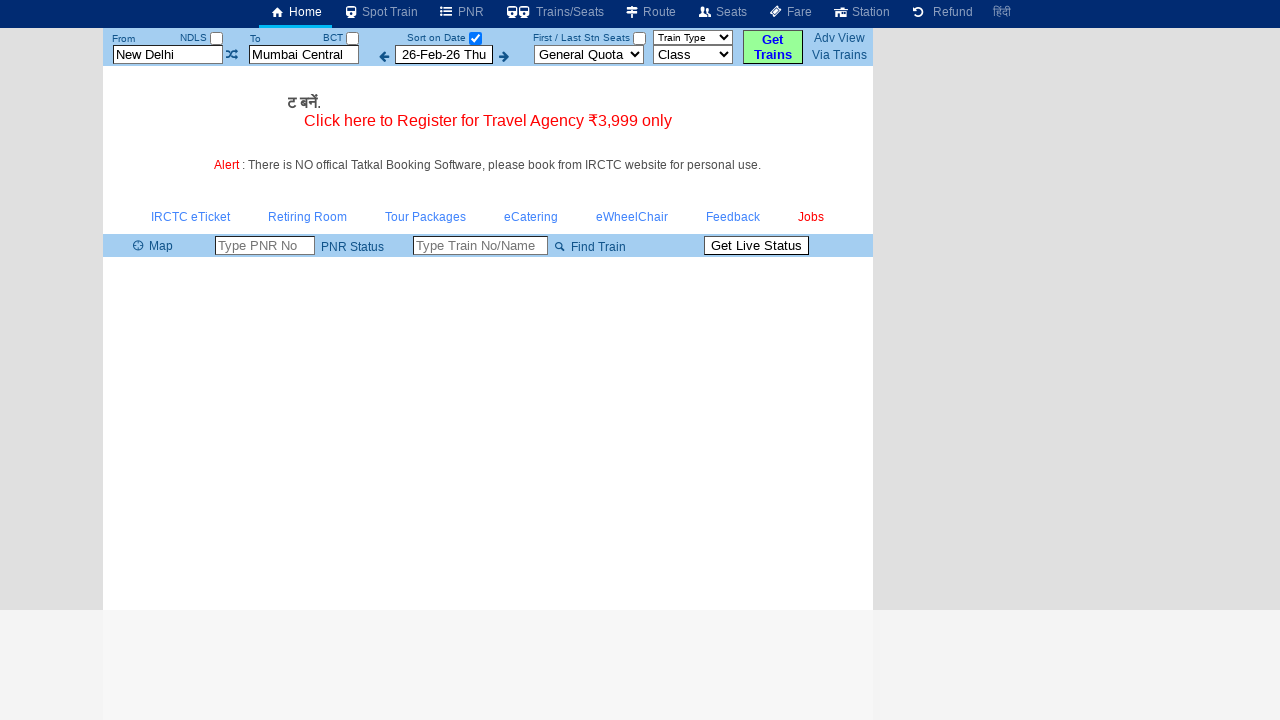

Cleared source station field on xpath=//input[@id='txtStationFrom']
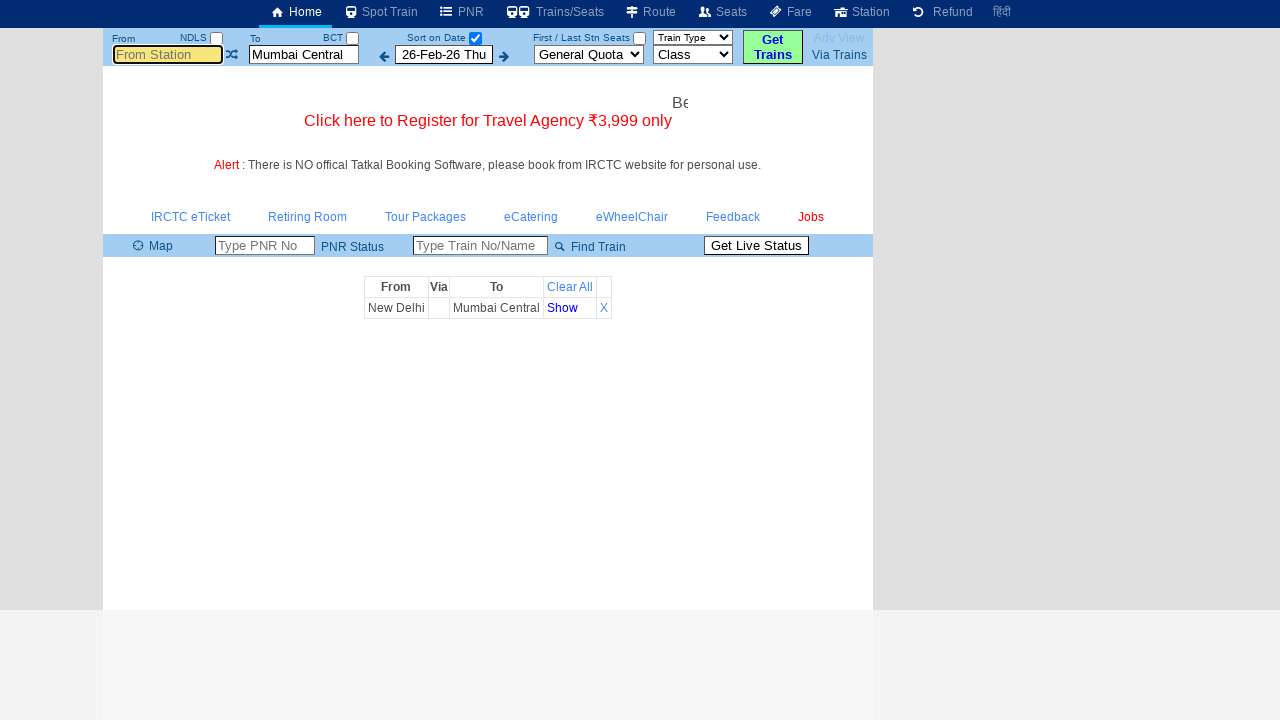

Filled source station field with 'MAS' on xpath=//input[@id='txtStationFrom']
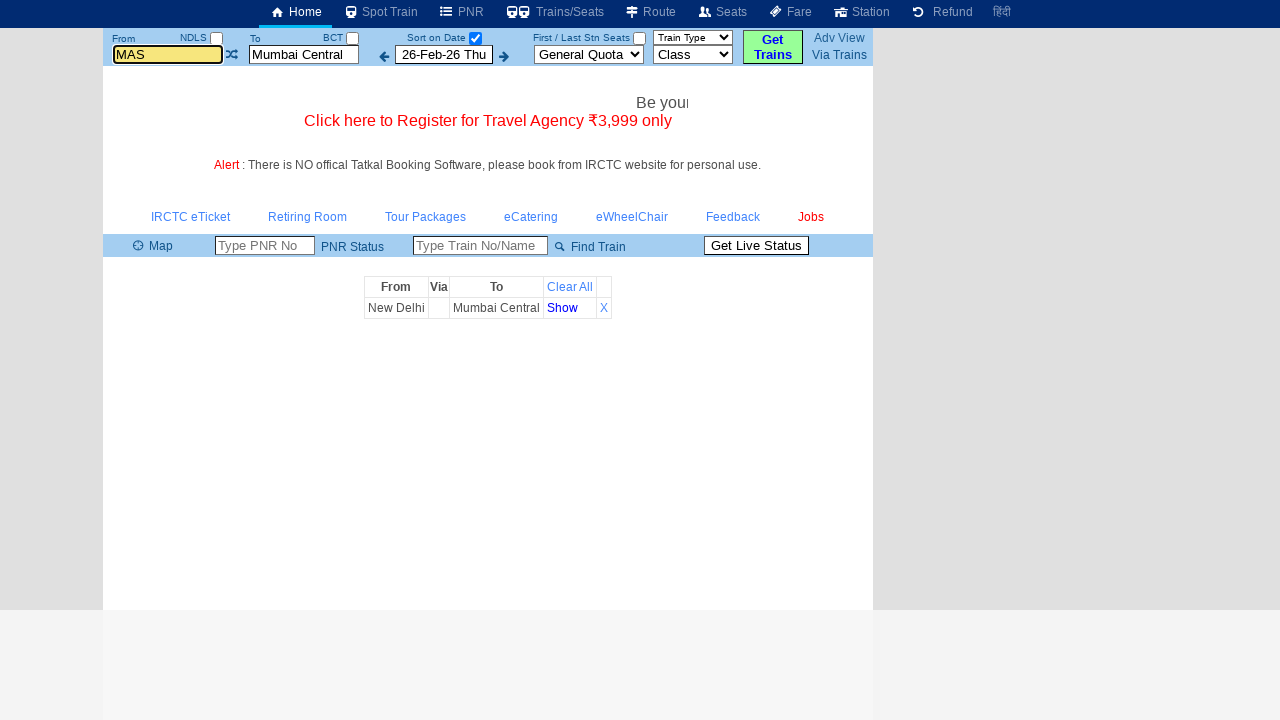

Pressed Enter to confirm source station selection on xpath=//input[@id='txtStationFrom']
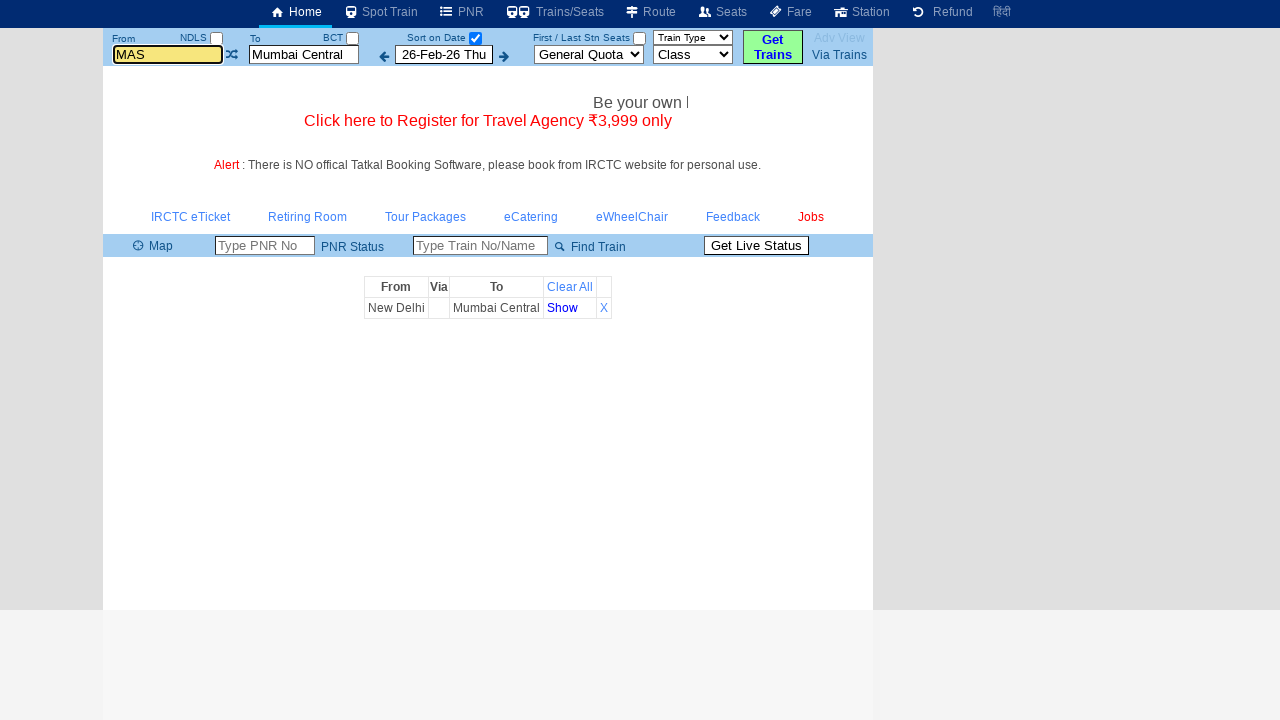

Cleared destination station field on xpath=//input[@id='txtStationTo']
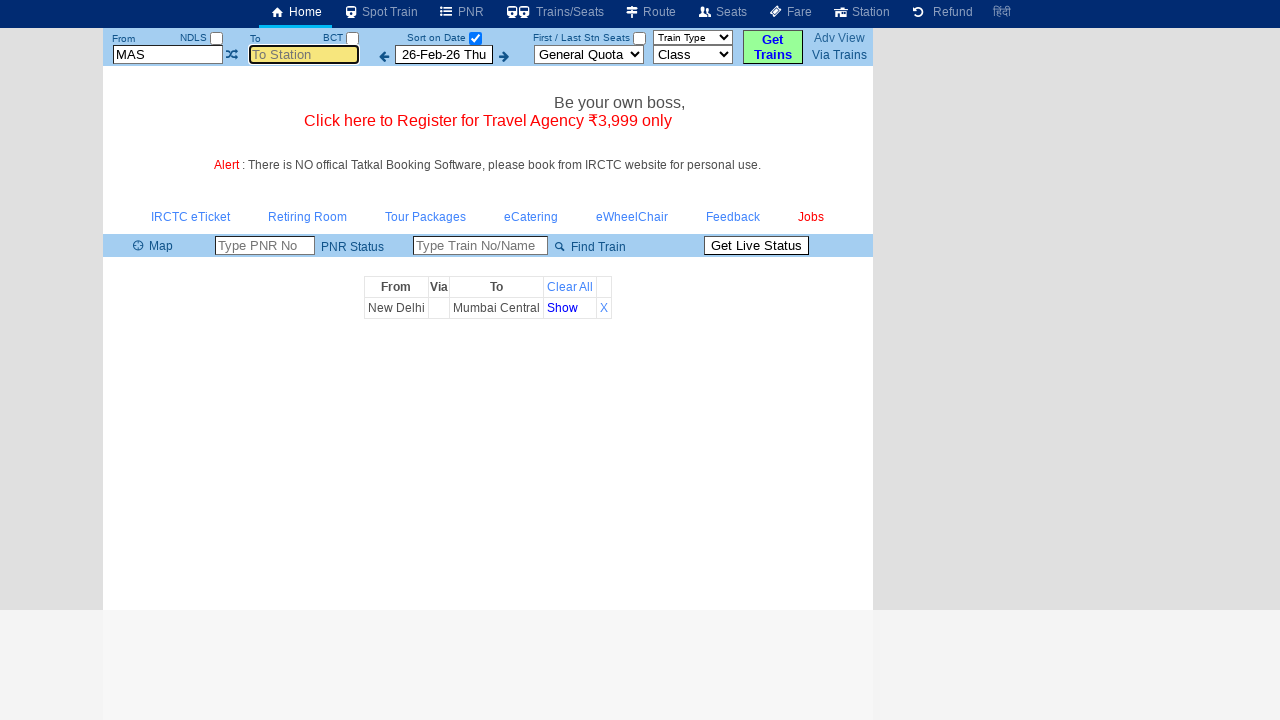

Filled destination station field with 'MDU' on xpath=//input[@id='txtStationTo']
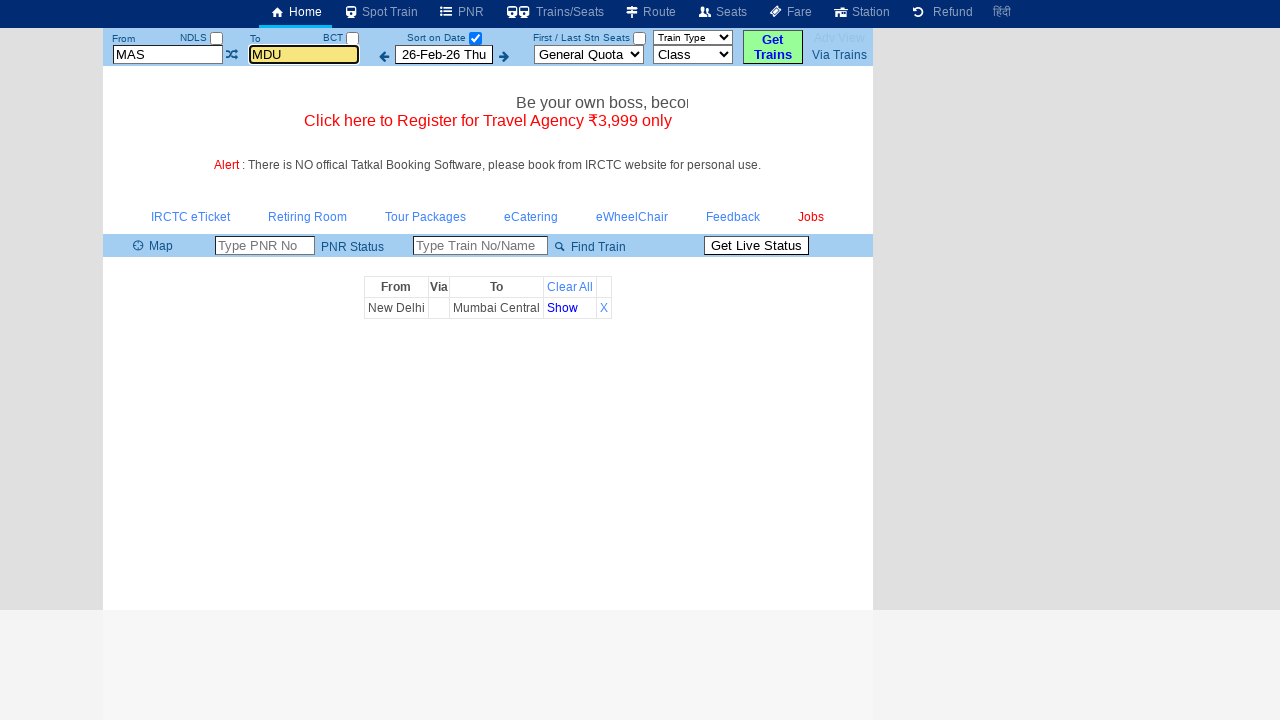

Pressed Enter to confirm destination station selection on xpath=//input[@id='txtStationTo']
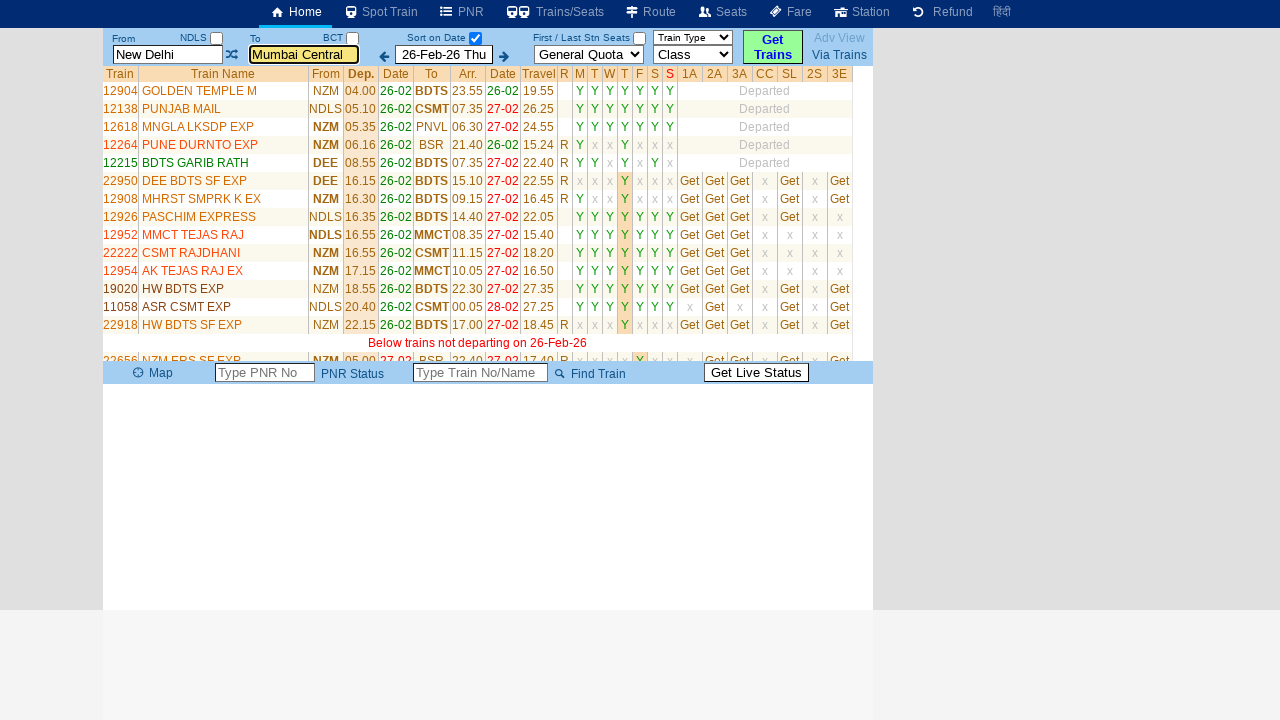

Unchecked the date selection checkbox at (475, 38) on #chkSelectDateOnly
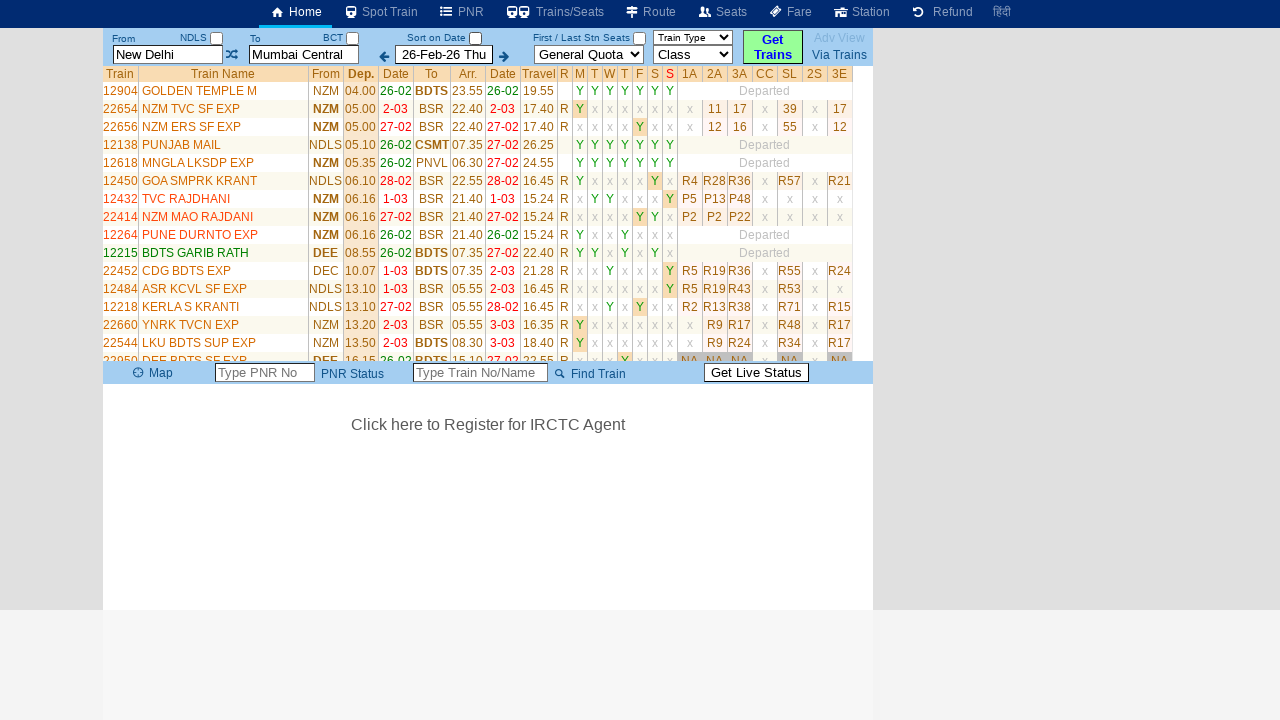

Train list table loaded successfully
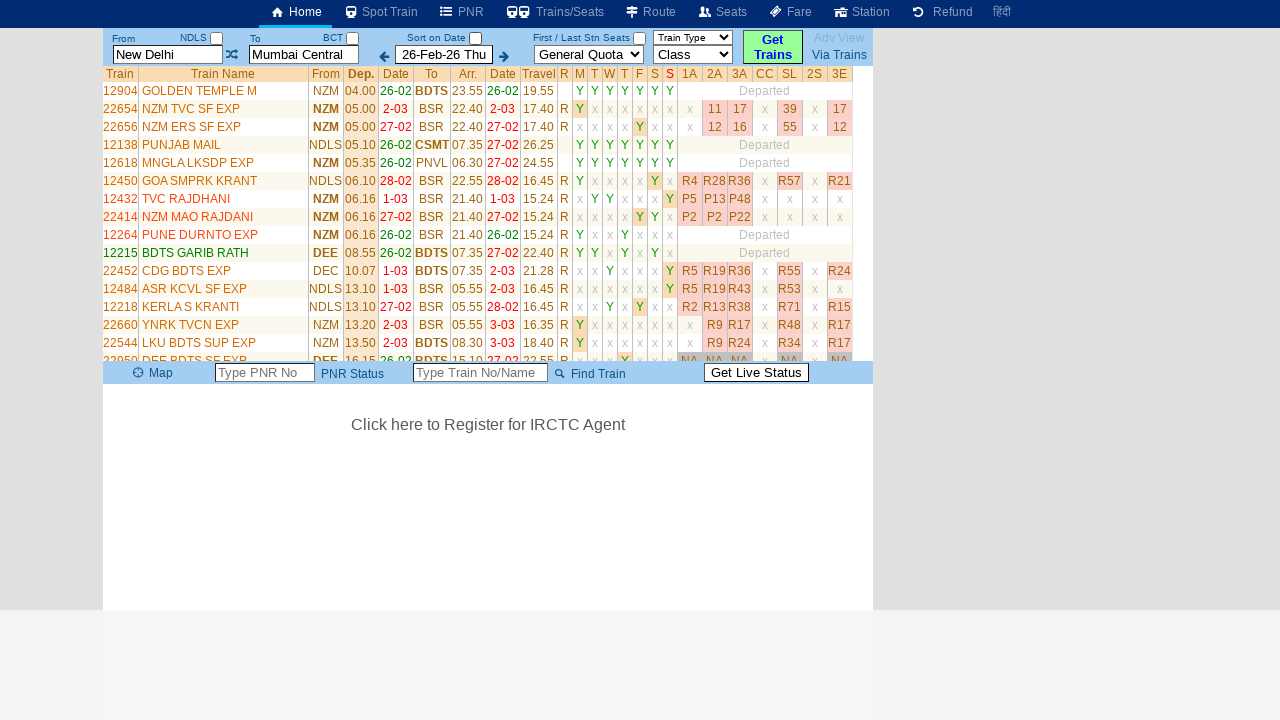

Retrieved 34 train elements from results
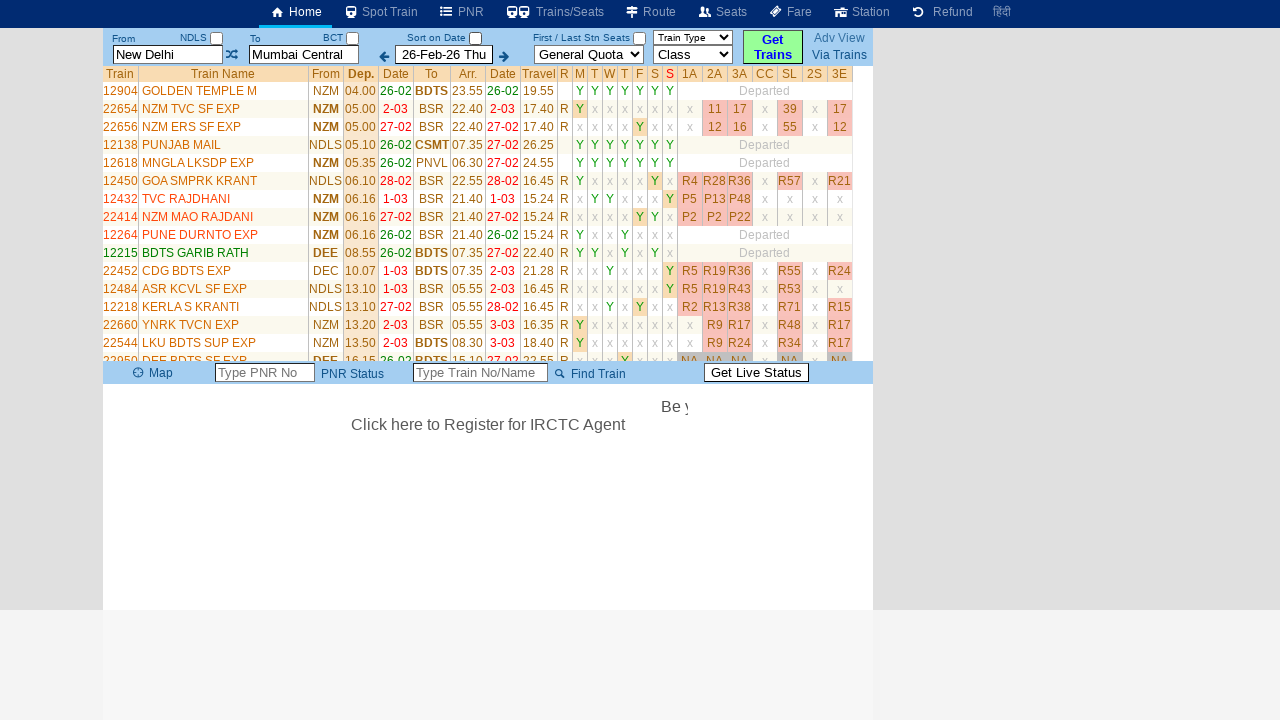

Verified that train results are displayed (assertion passed)
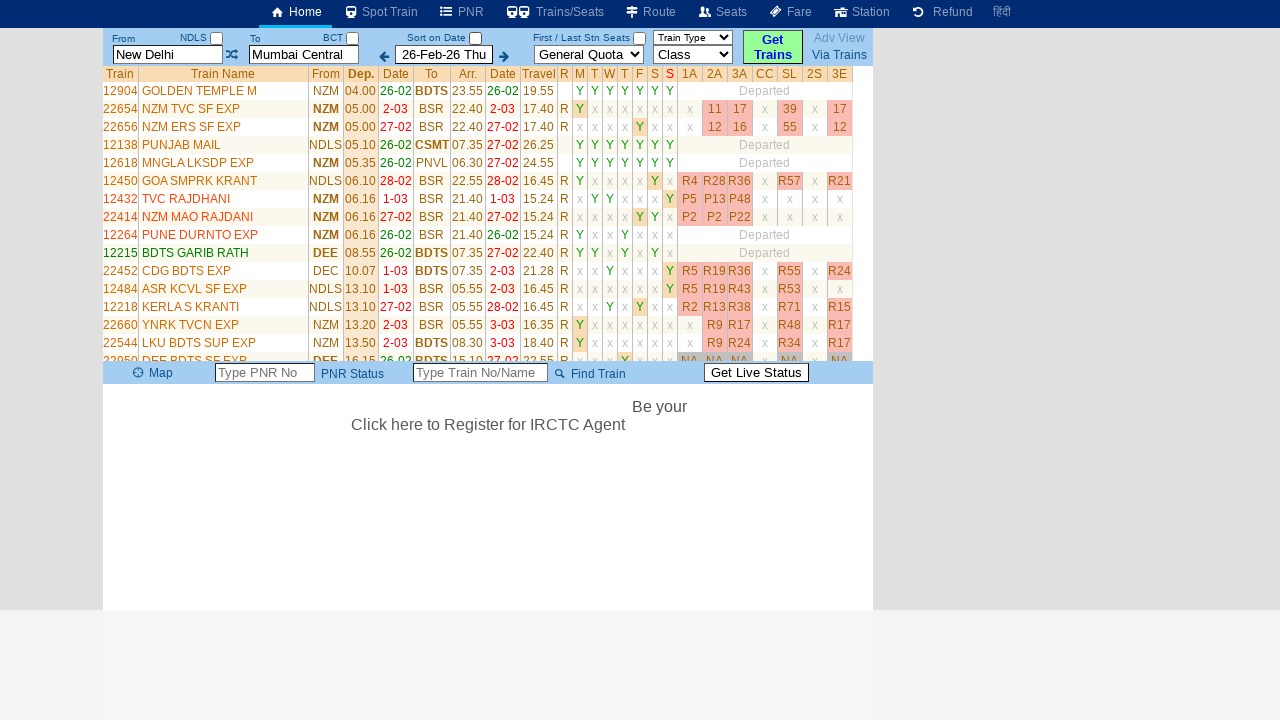

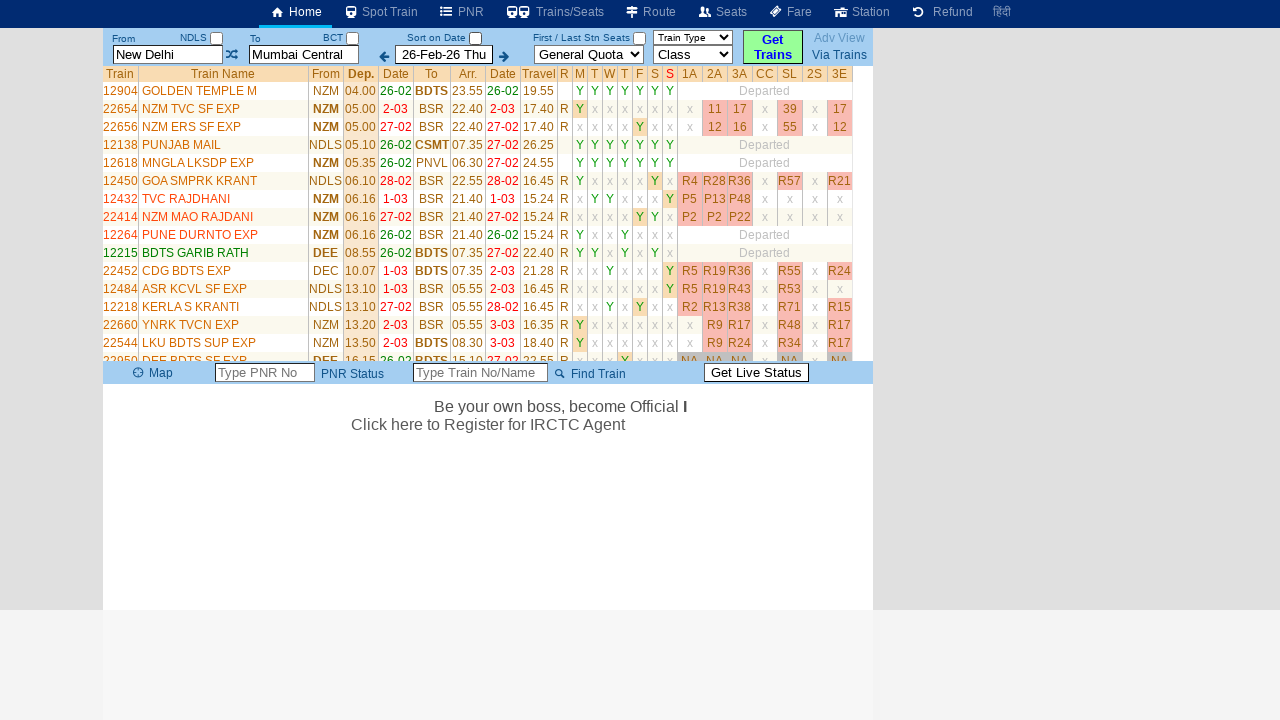